Tests checkbox functionality by clicking a checkbox and verifying that it toggles state and reveals a hidden logo image

Starting URL: https://seleniumbase.io/demo_page

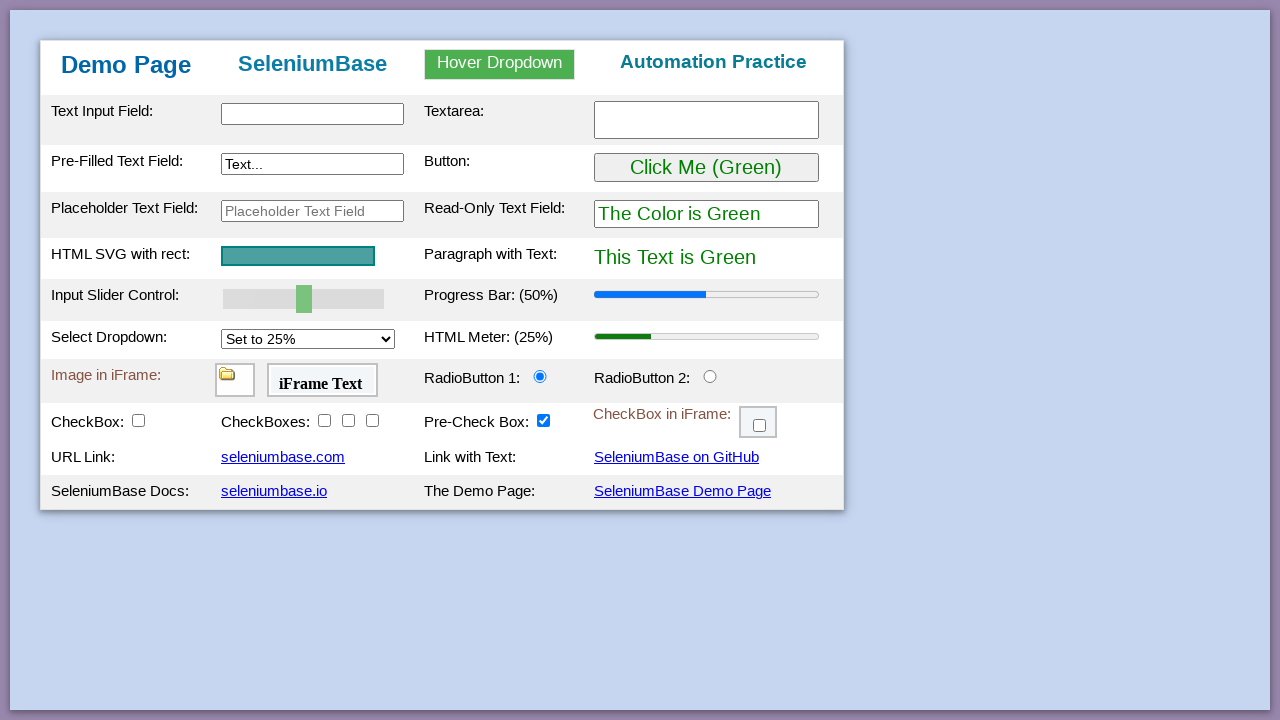

Verified that logo image is not visible initially
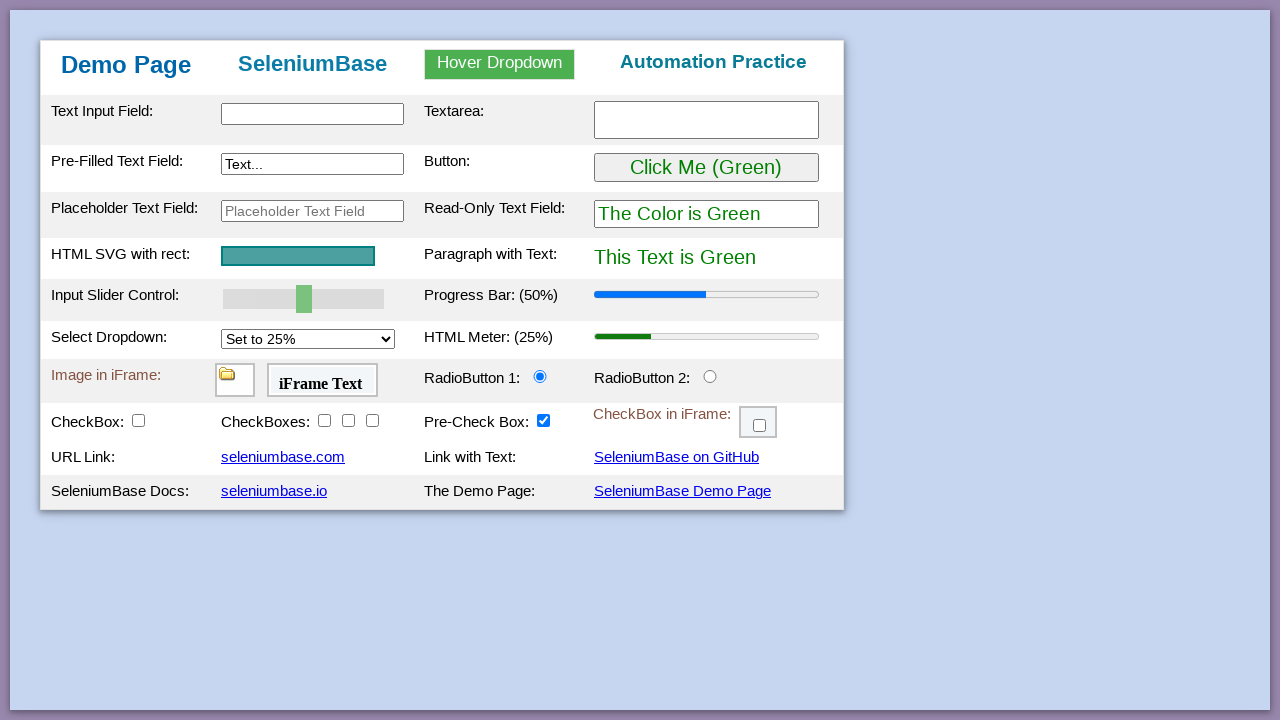

Verified that checkbox is not selected initially
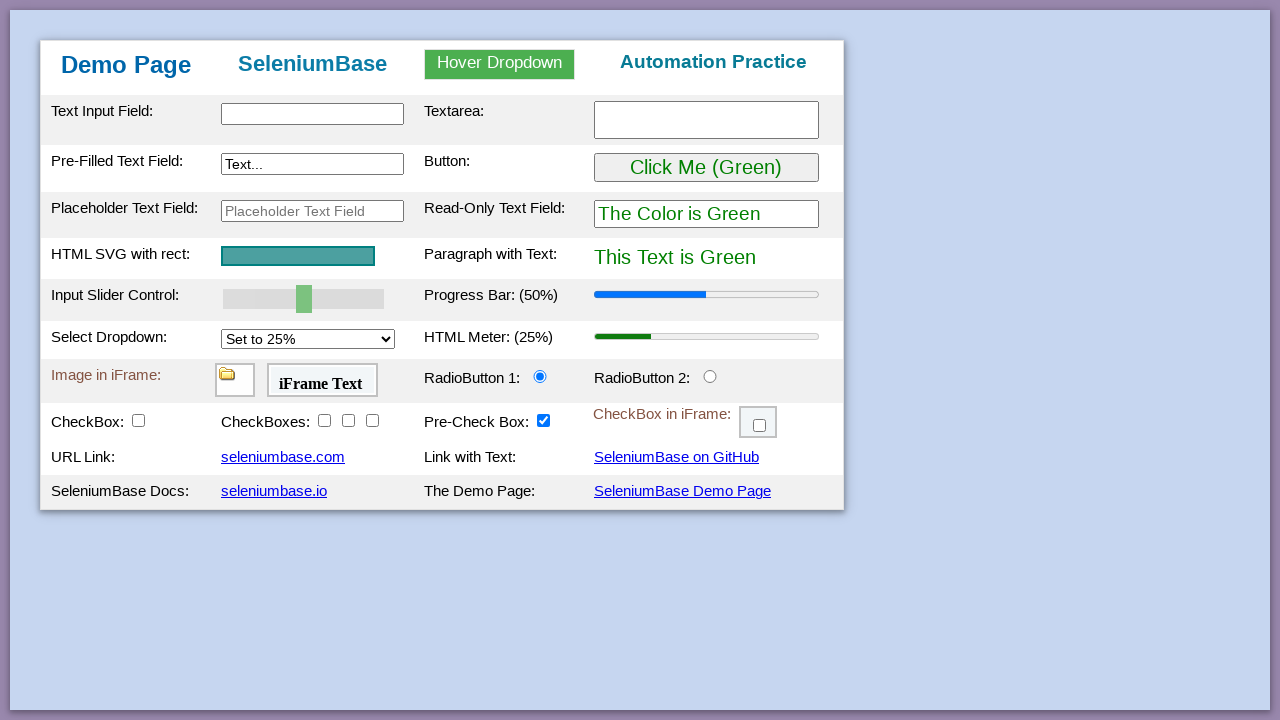

Clicked on the checkbox at (138, 420) on #checkbox1
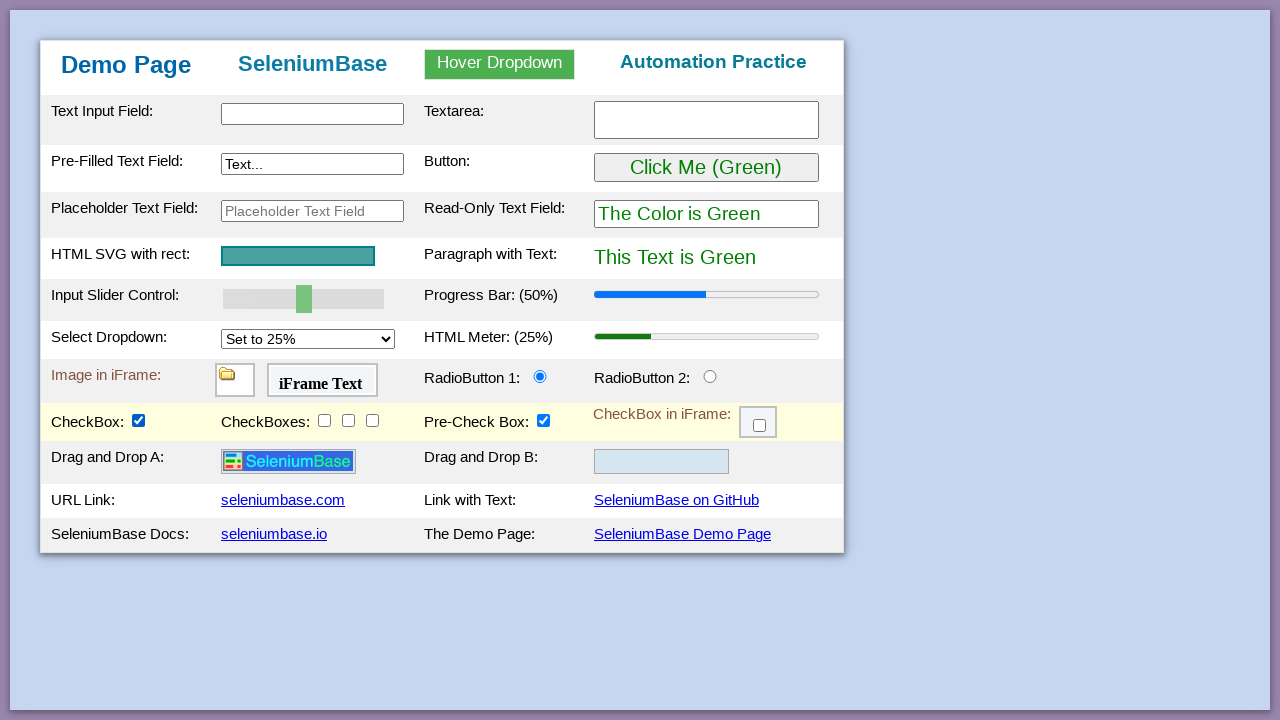

Verified that checkbox is now selected
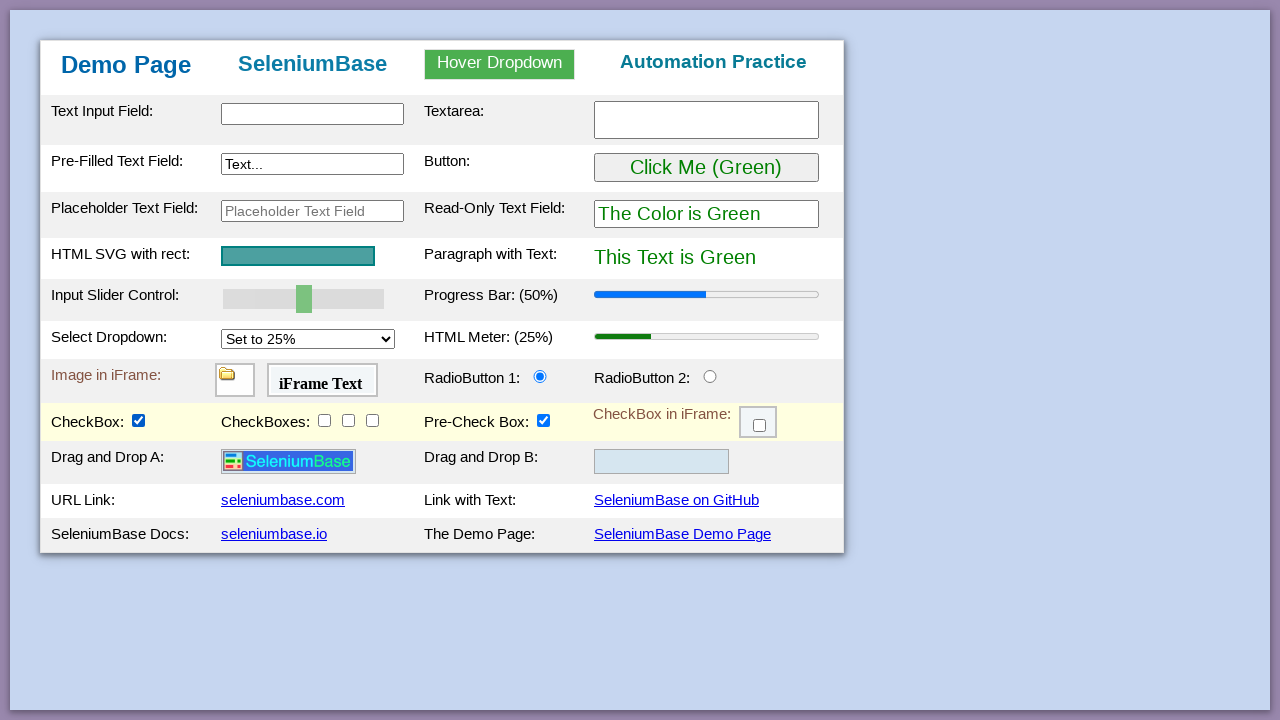

Verified that logo image is now visible after checkbox selection
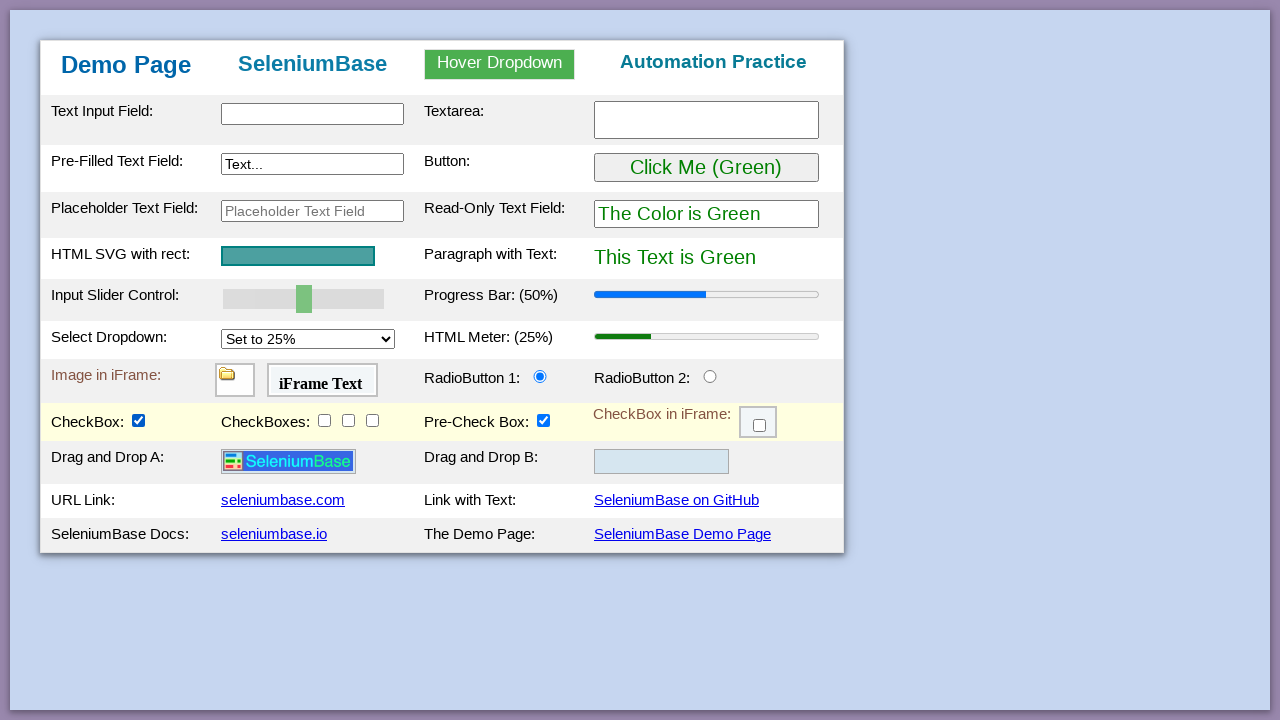

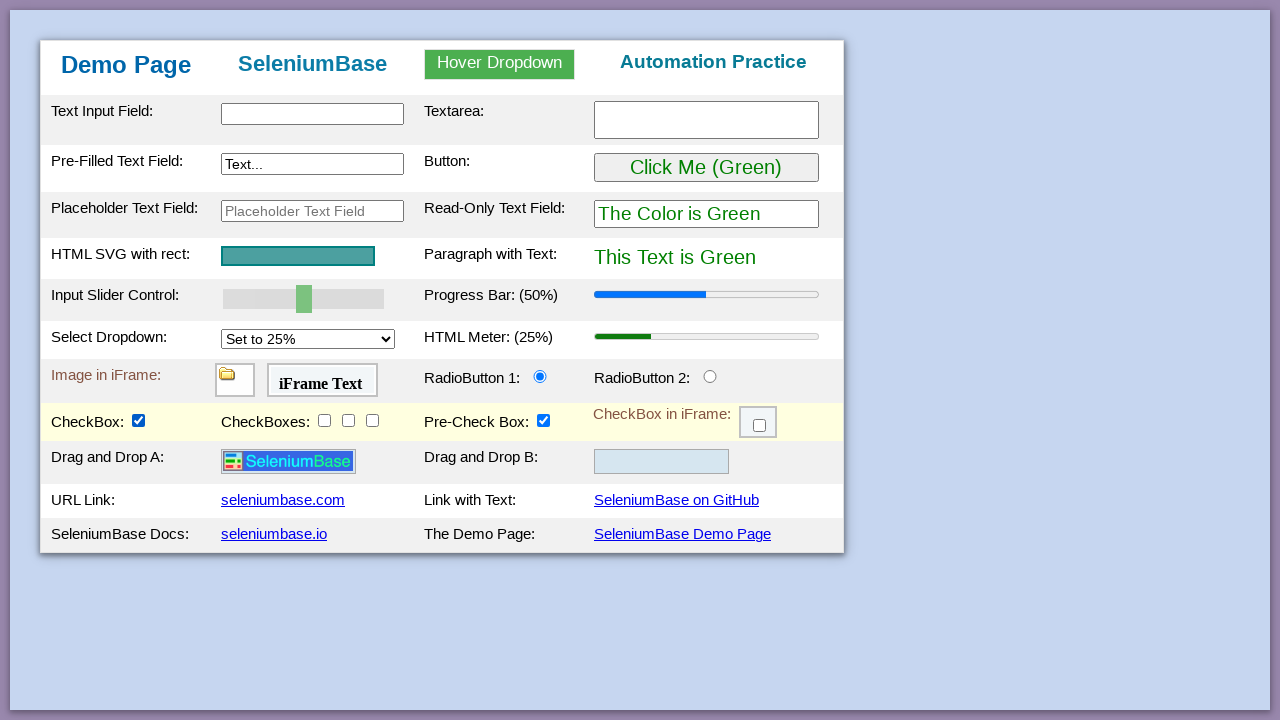